Tests table sorting by clicking the "Email" column header and verifying the values are sorted in ascending order using CSS pseudo-class selectors.

Starting URL: http://the-internet.herokuapp.com/tables

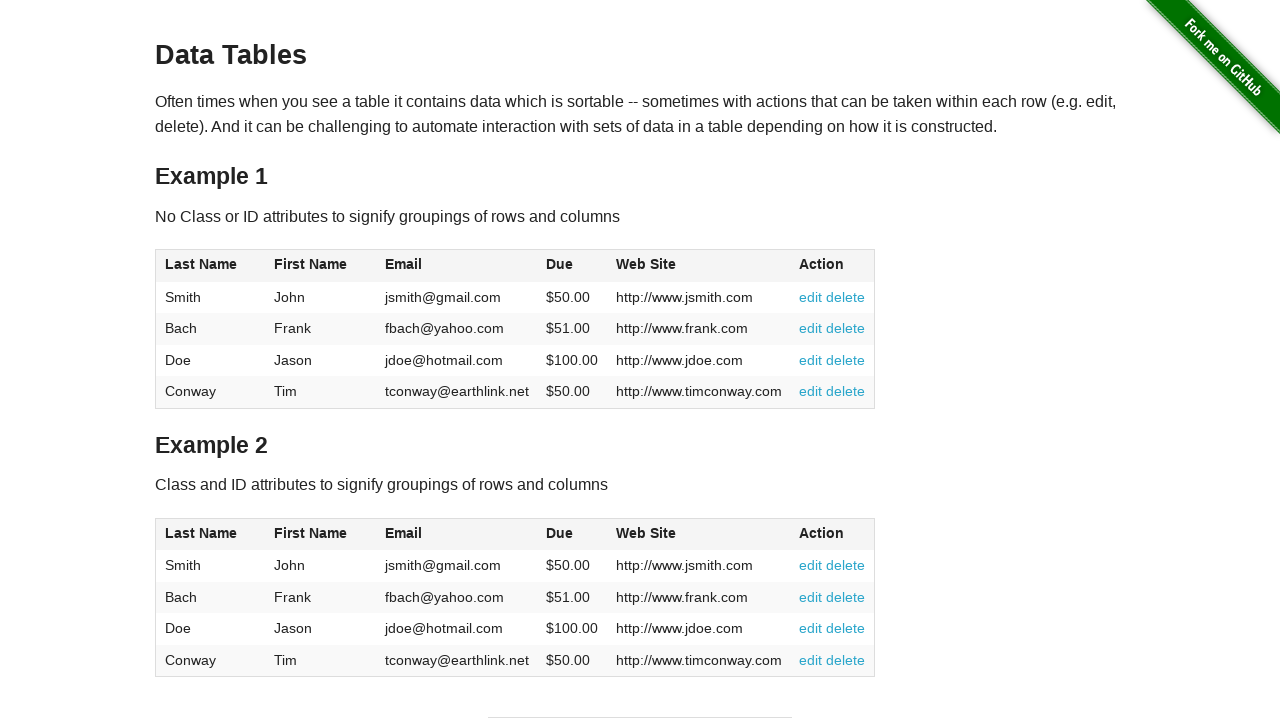

Clicked Email column header to sort table at (457, 266) on #table1 thead tr th:nth-of-type(3)
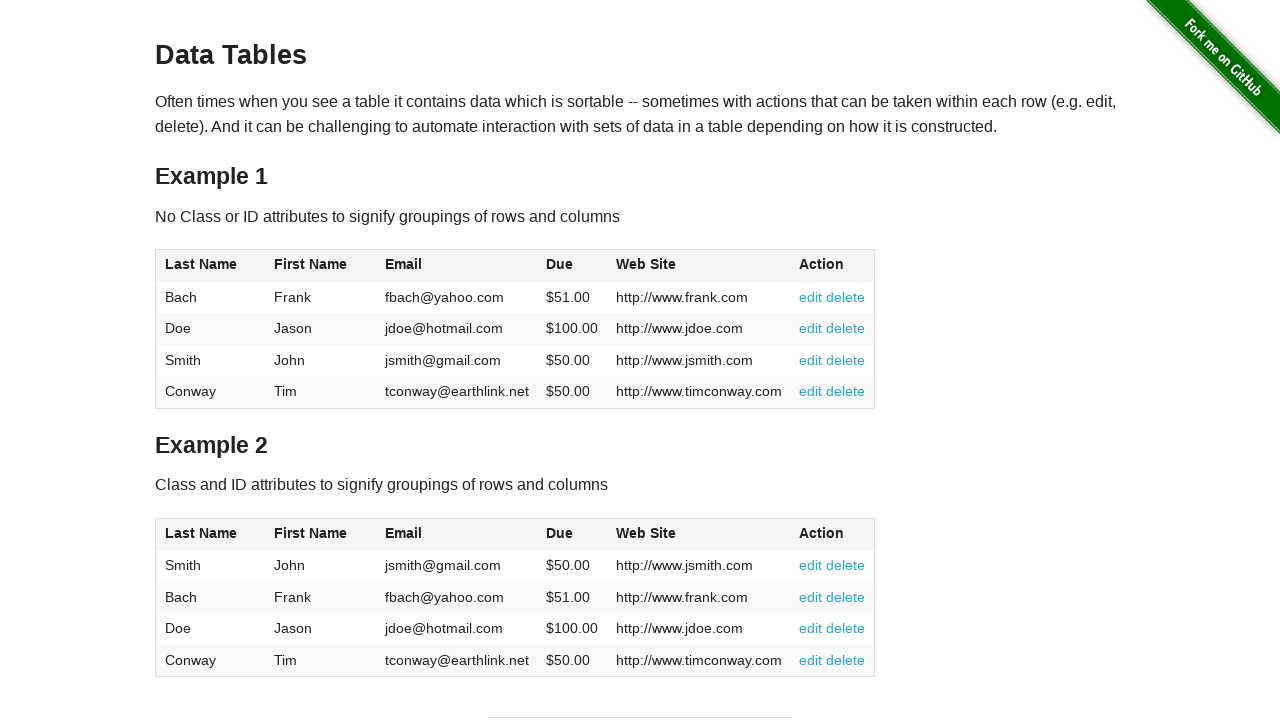

Table sorted and Email column cells loaded
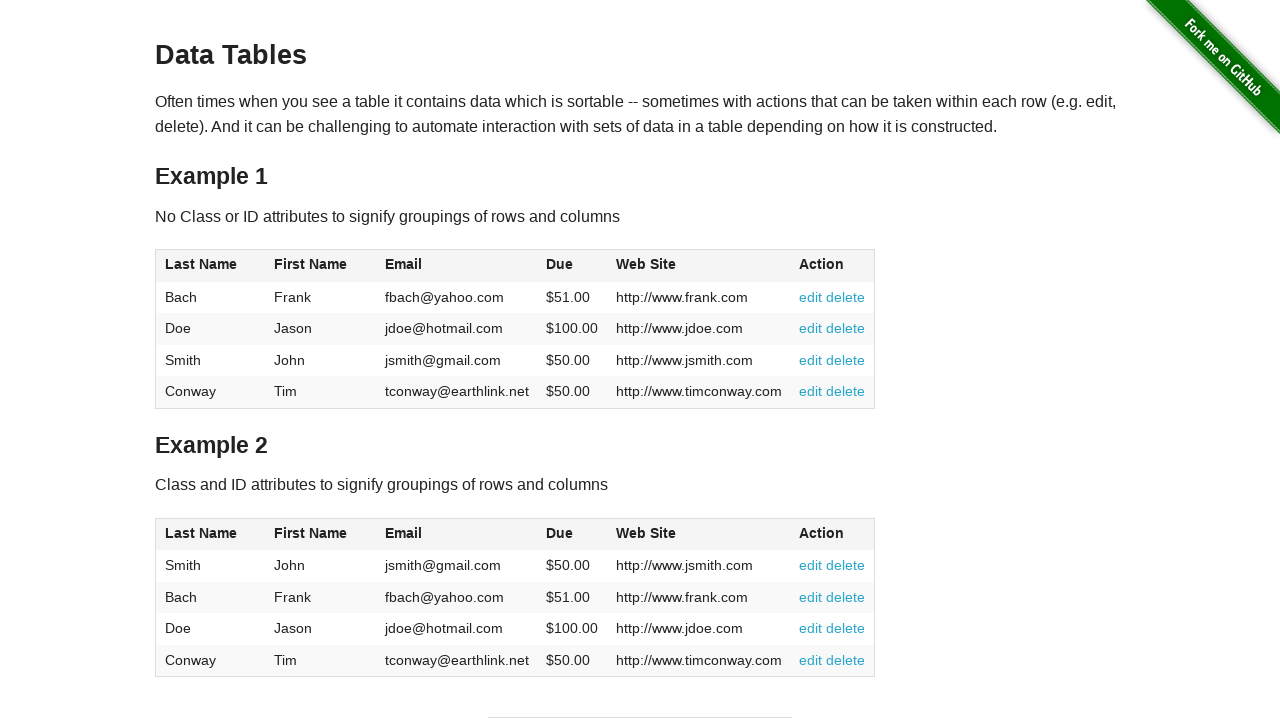

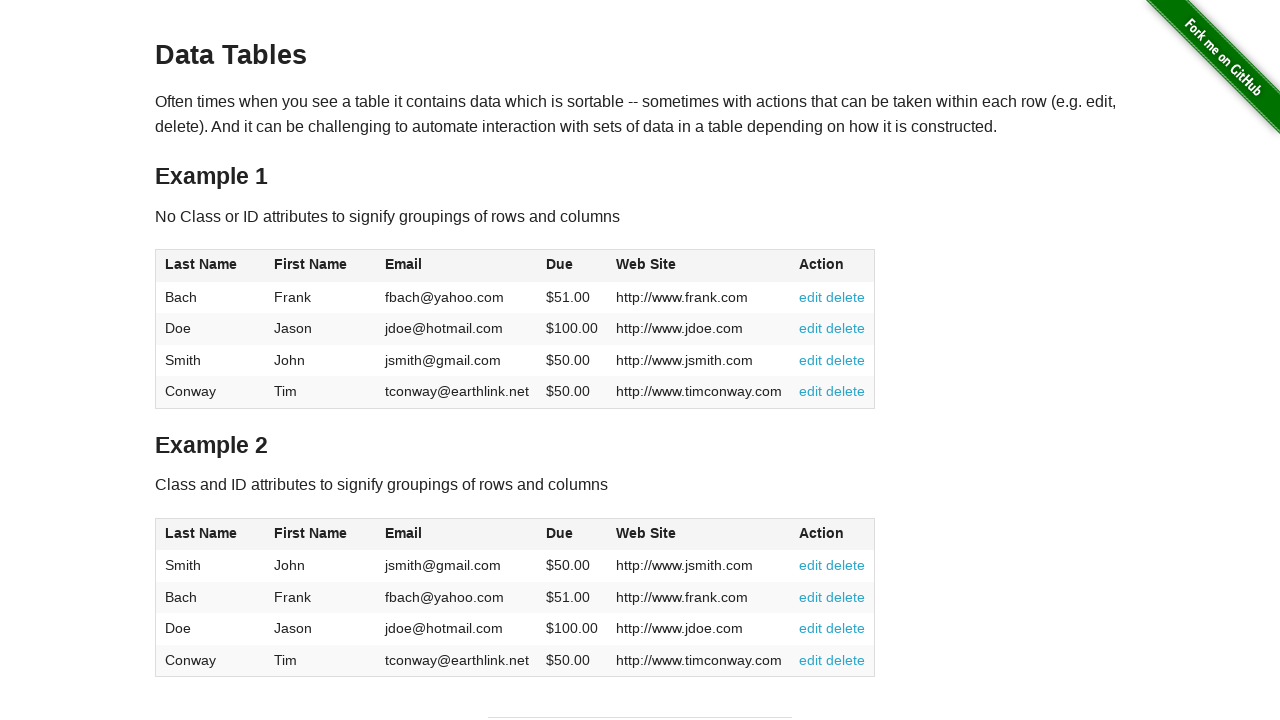